Fills out a radio telescope RMS calculator form for Band-4 (550-850 MHz), entering RA/DEC coordinates, RMS value, fudge factor, and polarization, then submits the calculation.

Starting URL: http://www.ncra.tifr.res.in:8081/~secr-ops/etc/rms/rms.html

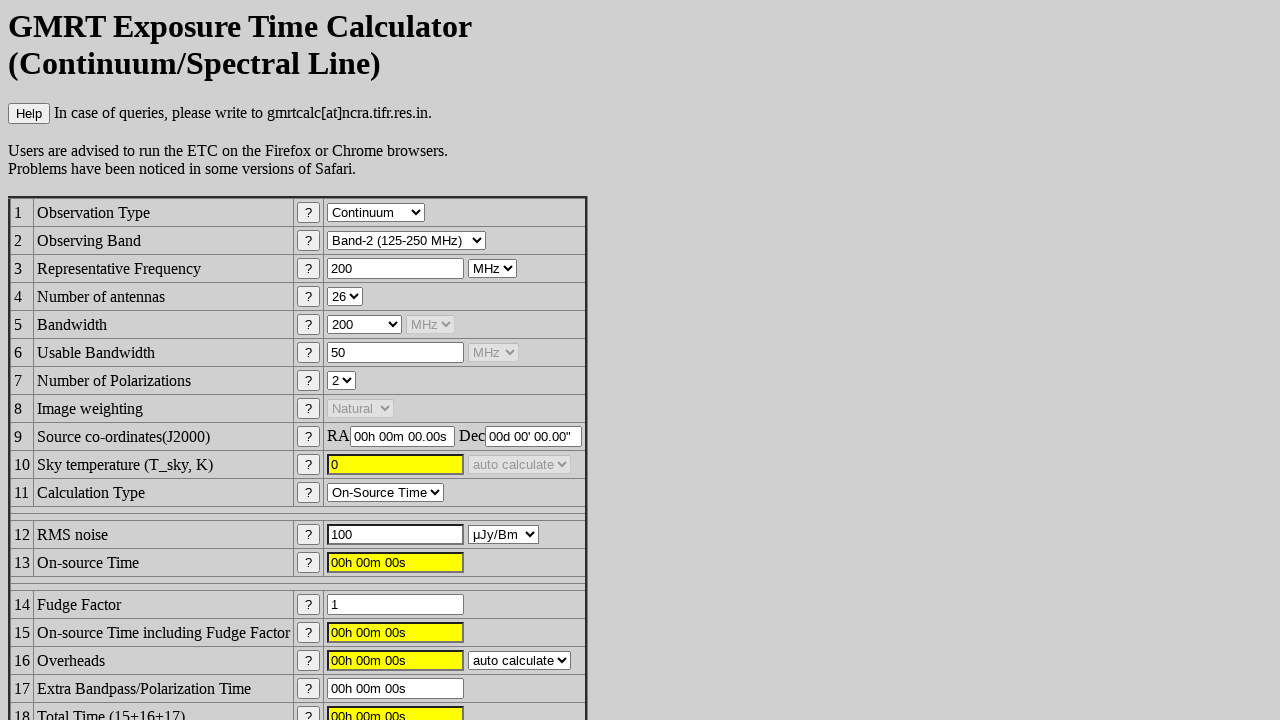

Selected Band-4 (550-850 MHz) from dropdown on //form/table/tbody/tr[2]/td[4]/select
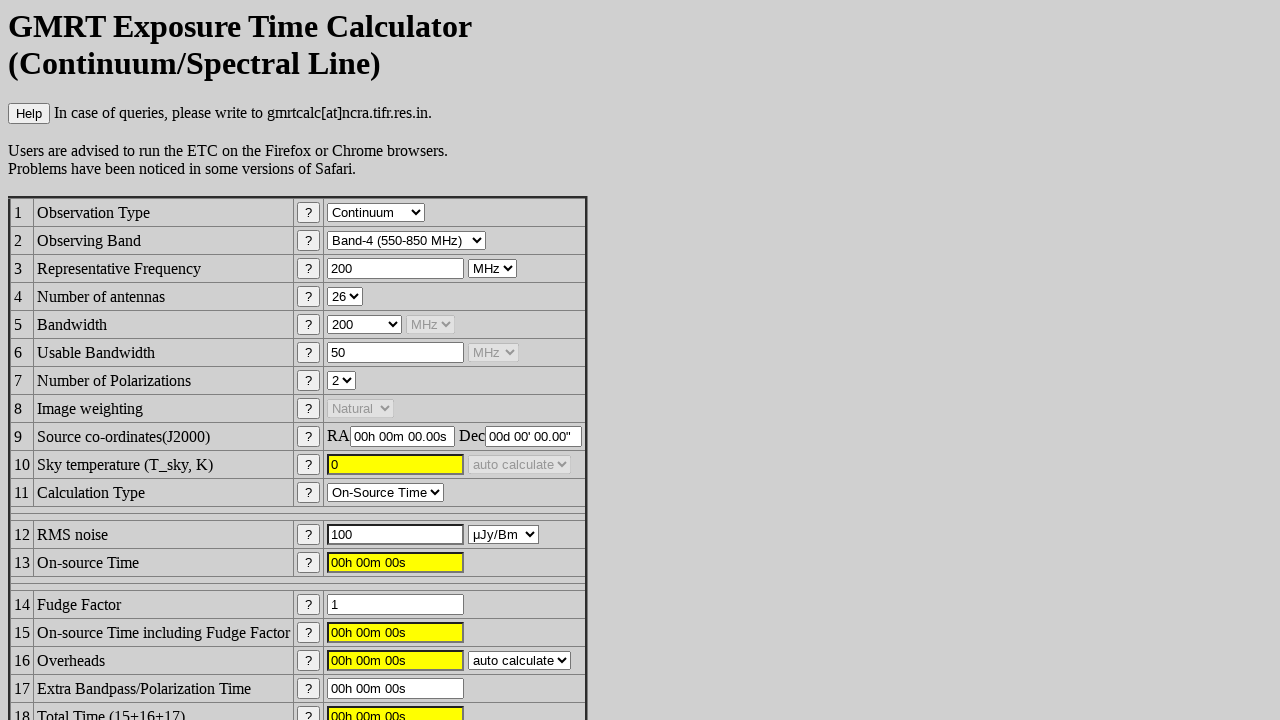

Located RA field
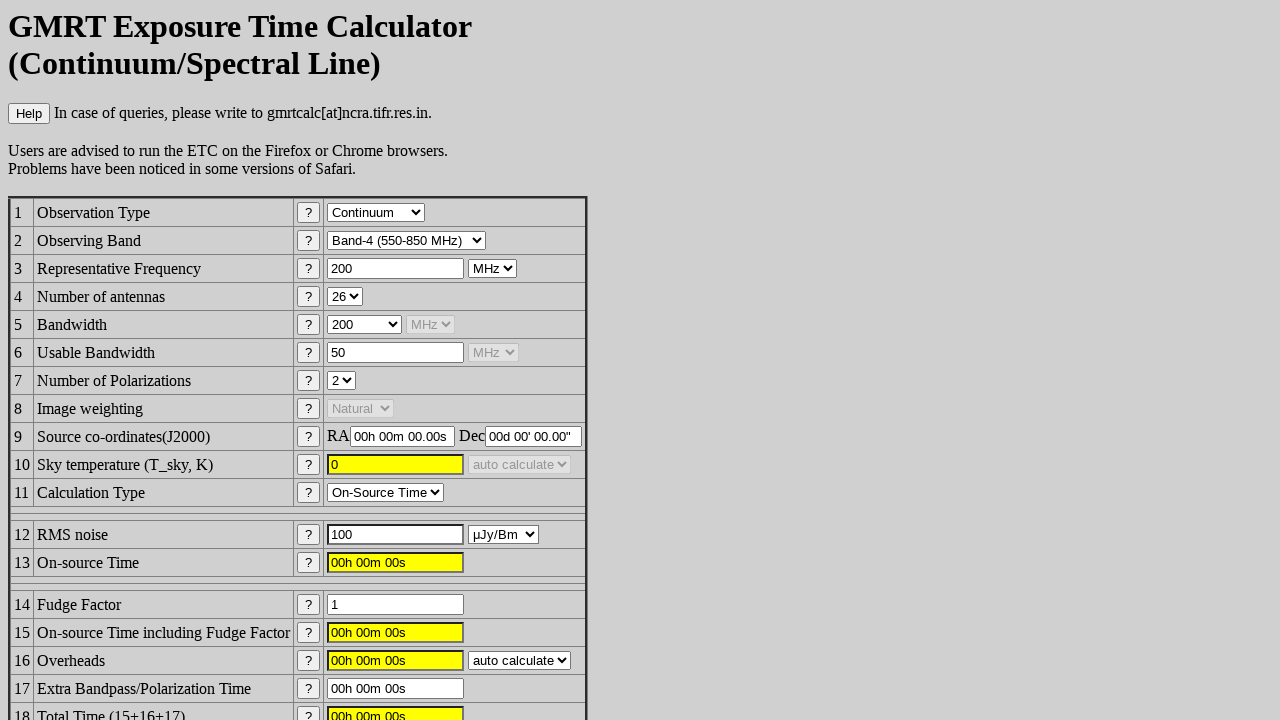

Clicked RA field to select all text at (402, 437) on xpath=//form/table/tbody/tr[10]/td[4]/input[1]
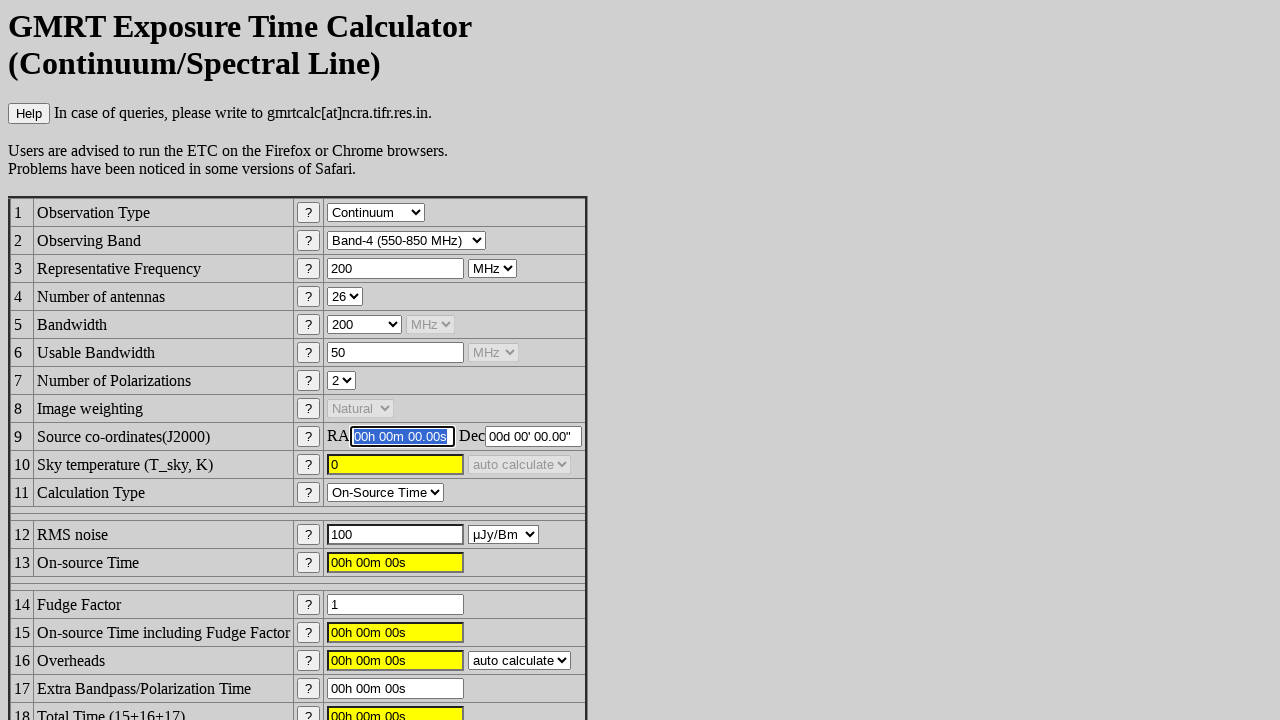

Filled RA field with '05h 42m 15.88s' on xpath=//form/table/tbody/tr[10]/td[4]/input[1]
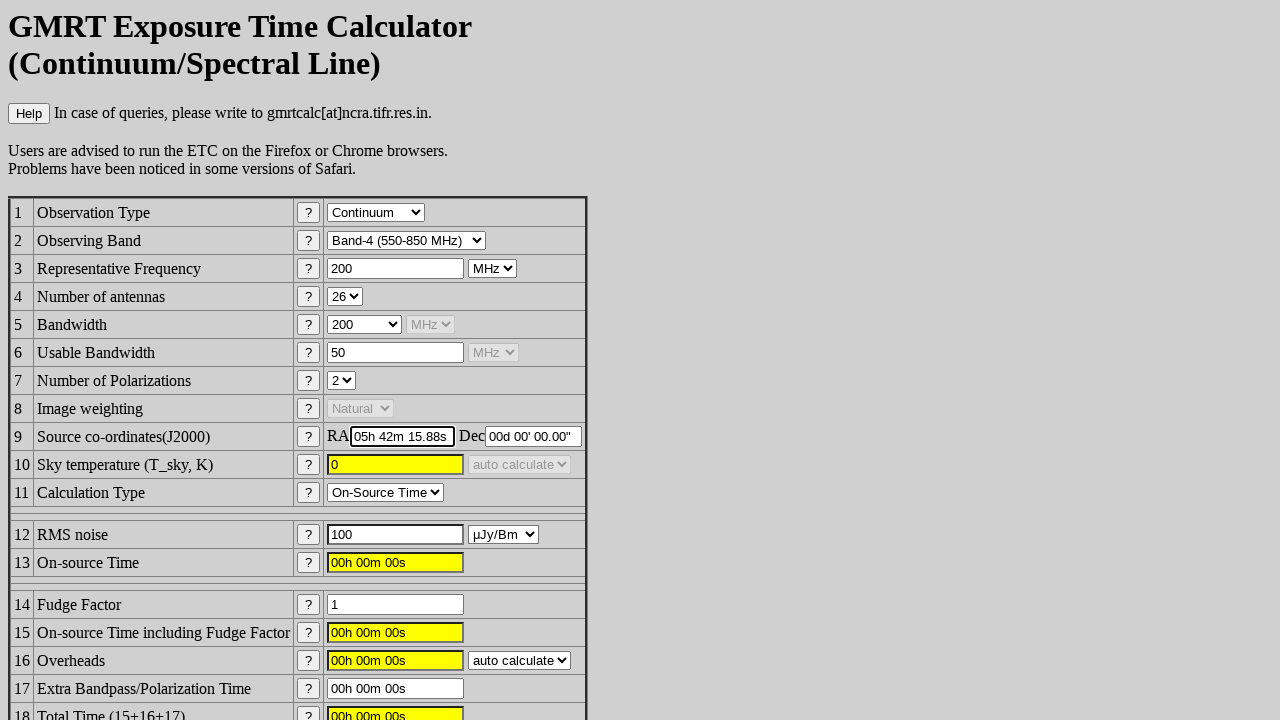

Located DEC field
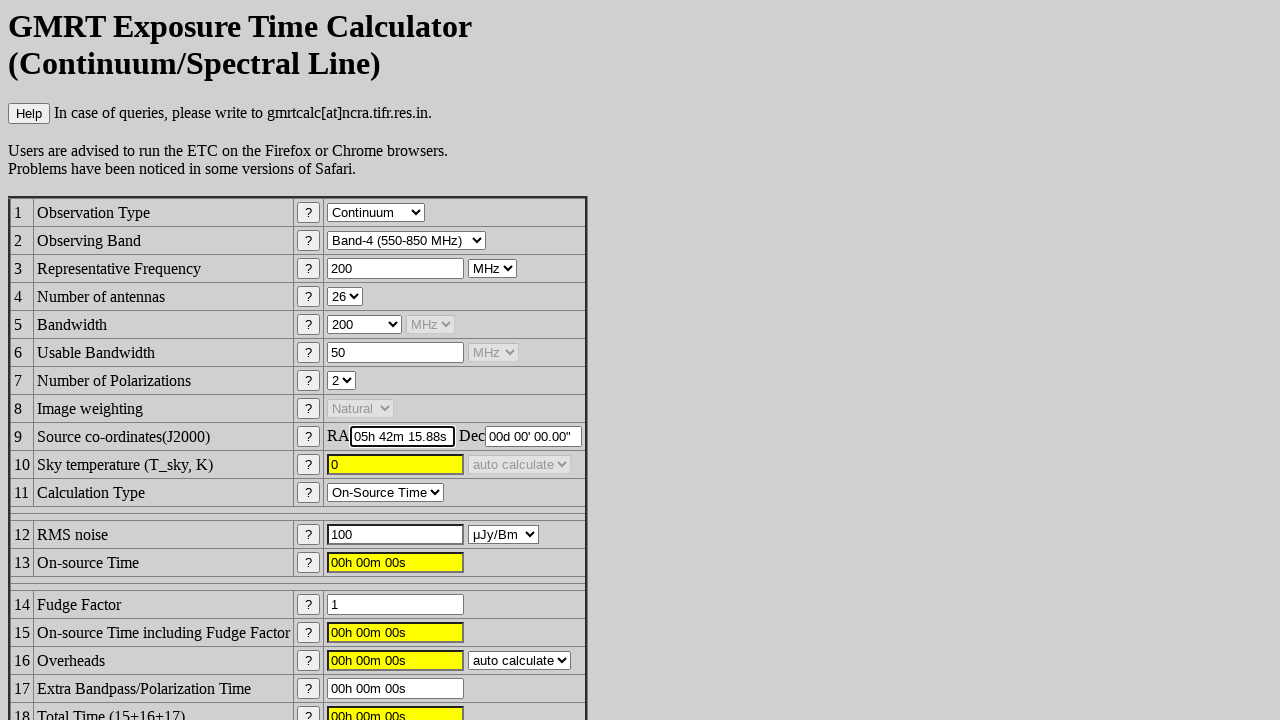

Clicked DEC field to select all text at (534, 437) on xpath=//form/table/tbody/tr[10]/td[4]/input[2]
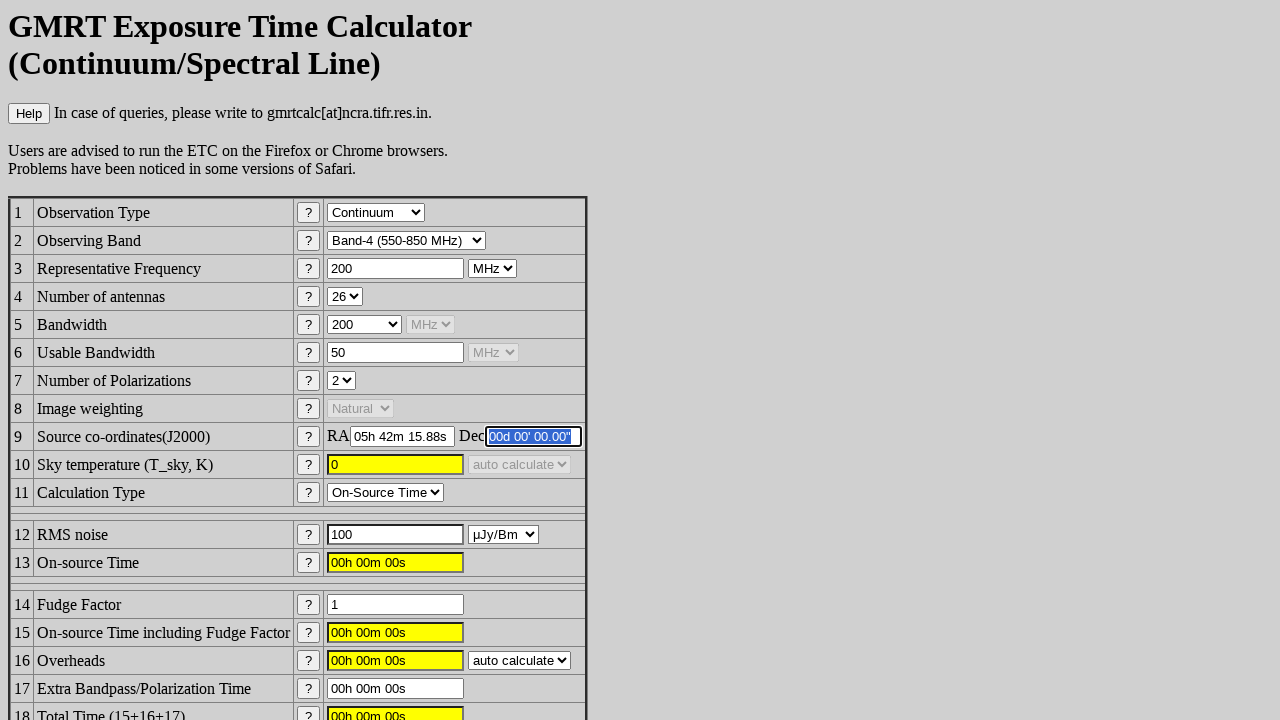

Filled DEC field with '+12d 18' 45.6' on xpath=//form/table/tbody/tr[10]/td[4]/input[2]
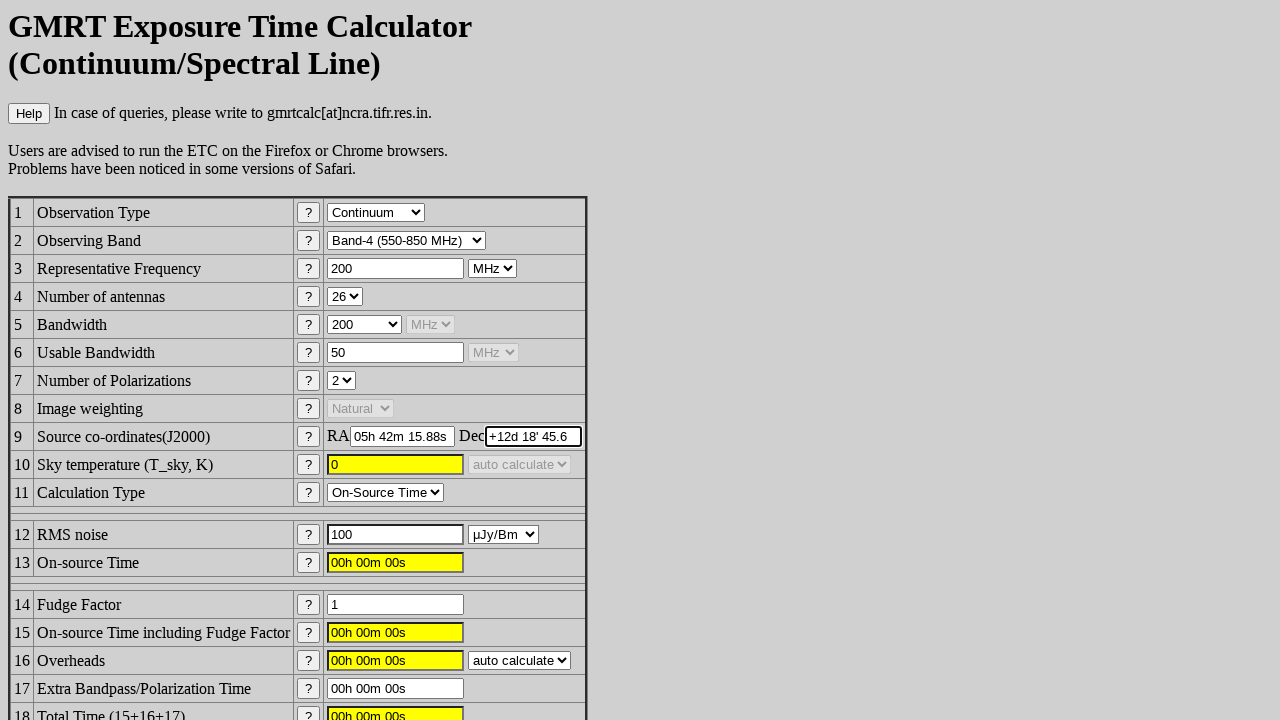

Located RMS field
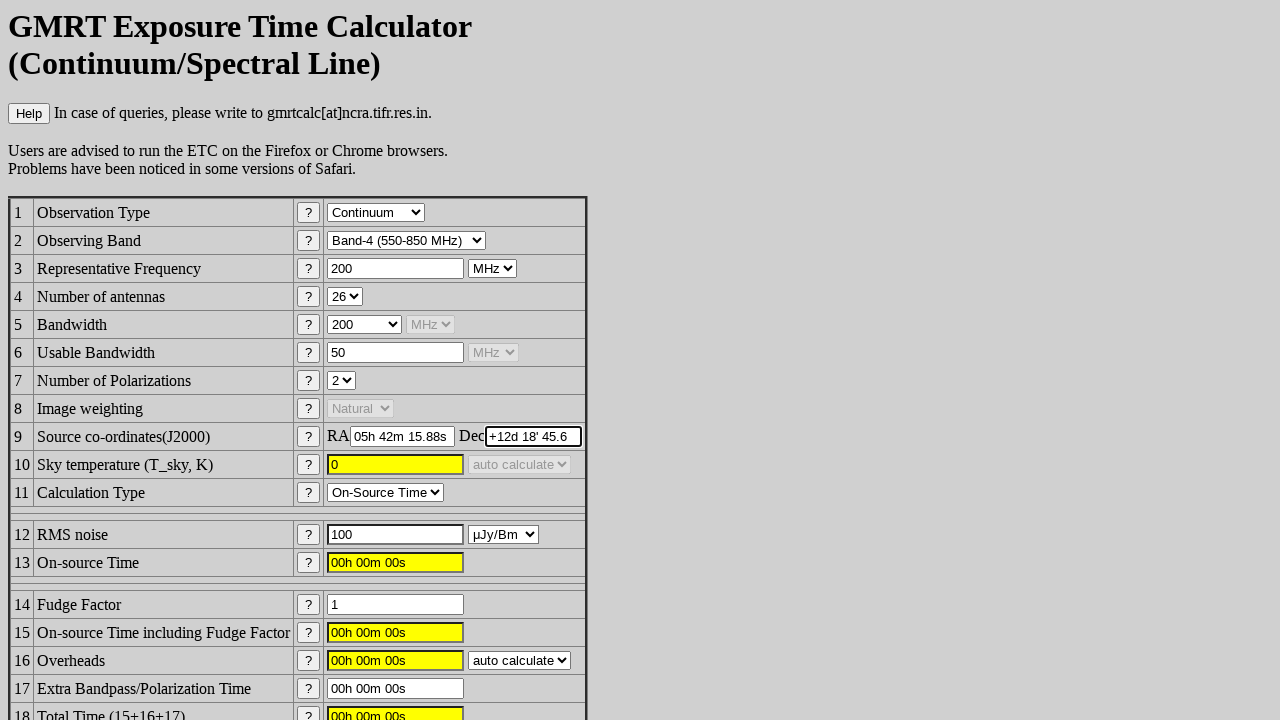

Clicked RMS field to select all text at (396, 535) on xpath=//form/table/tbody/tr[15]/td[4]/input
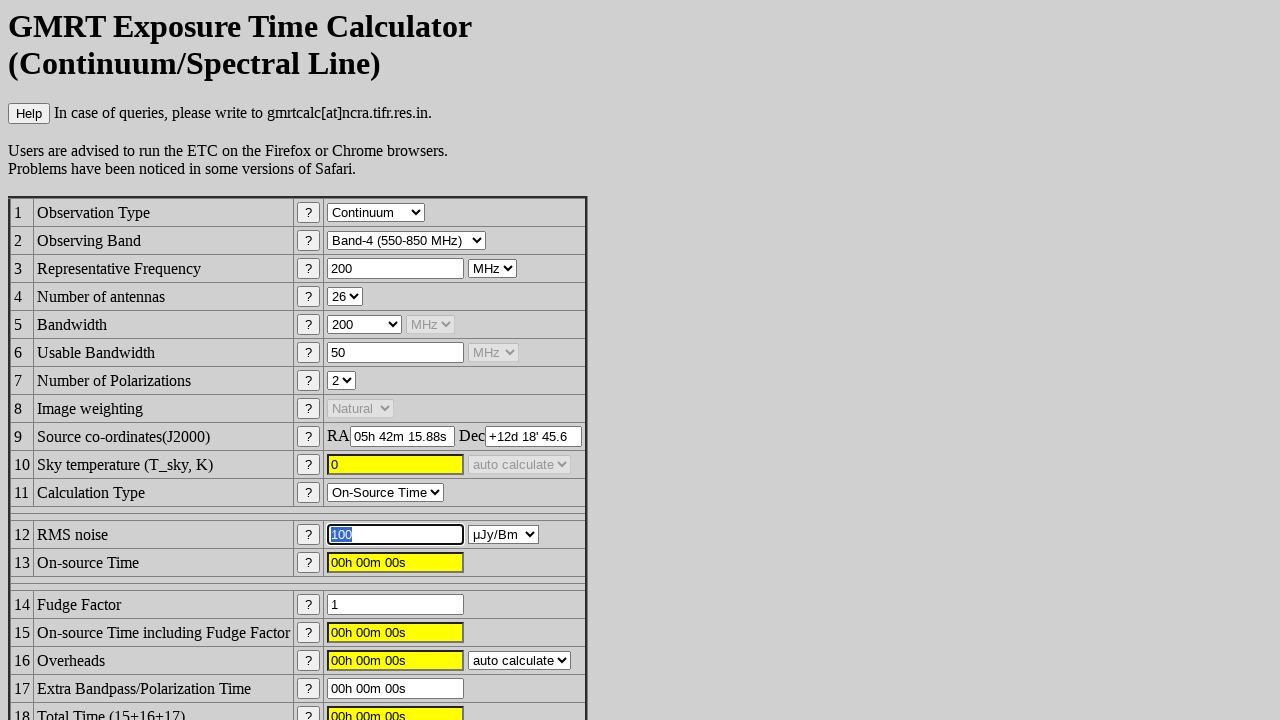

Filled RMS field with '20' on xpath=//form/table/tbody/tr[15]/td[4]/input
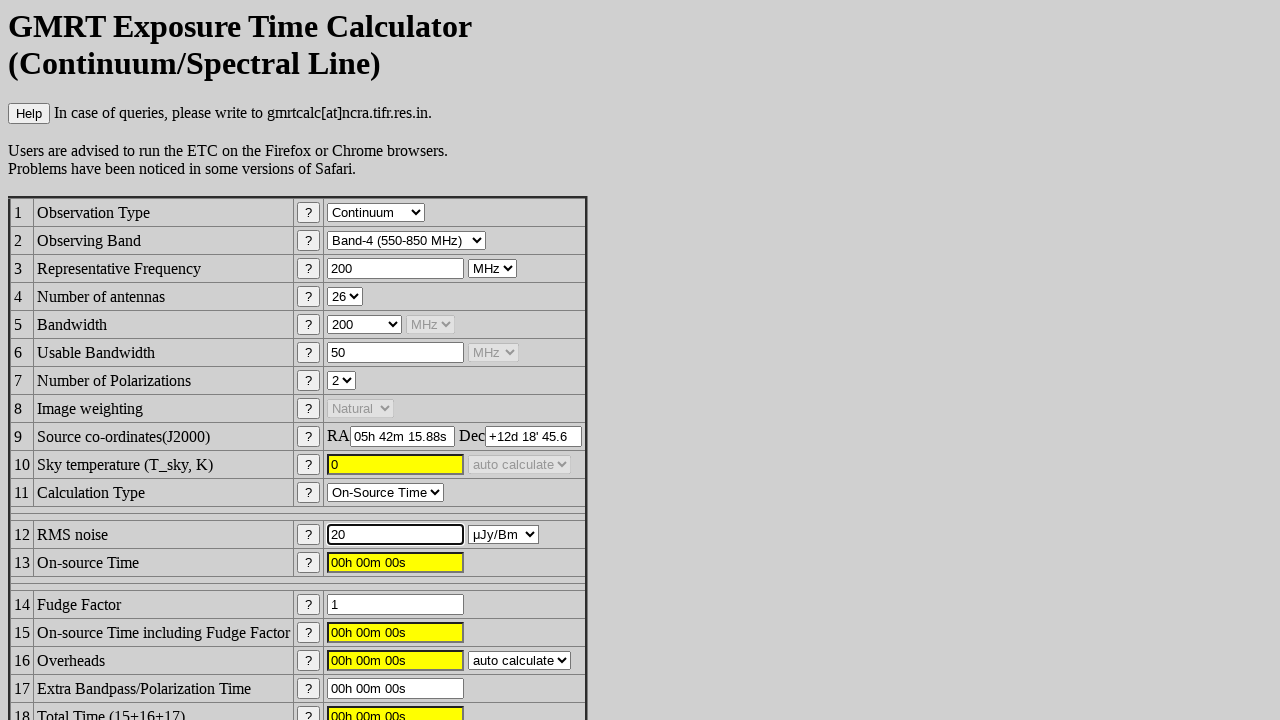

Located fudge factor field
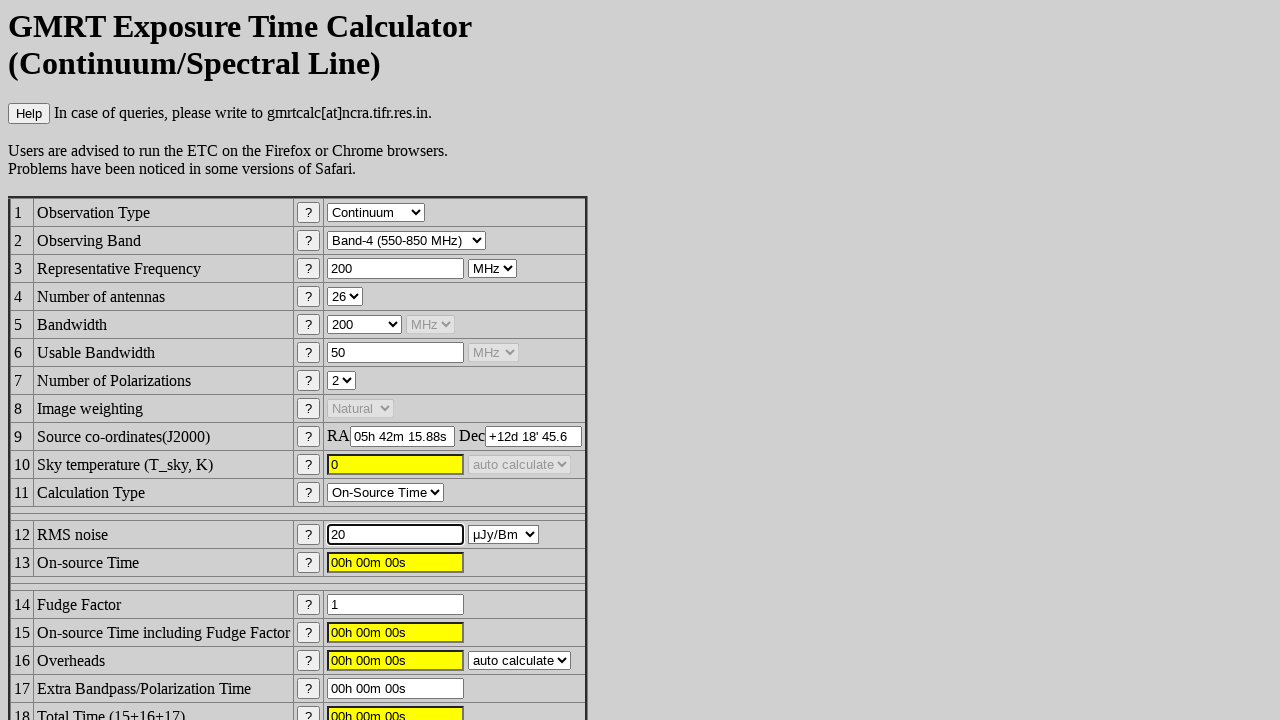

Clicked fudge factor field to select all text at (396, 605) on xpath=//form/table/tbody/tr[19]/td[4]/input
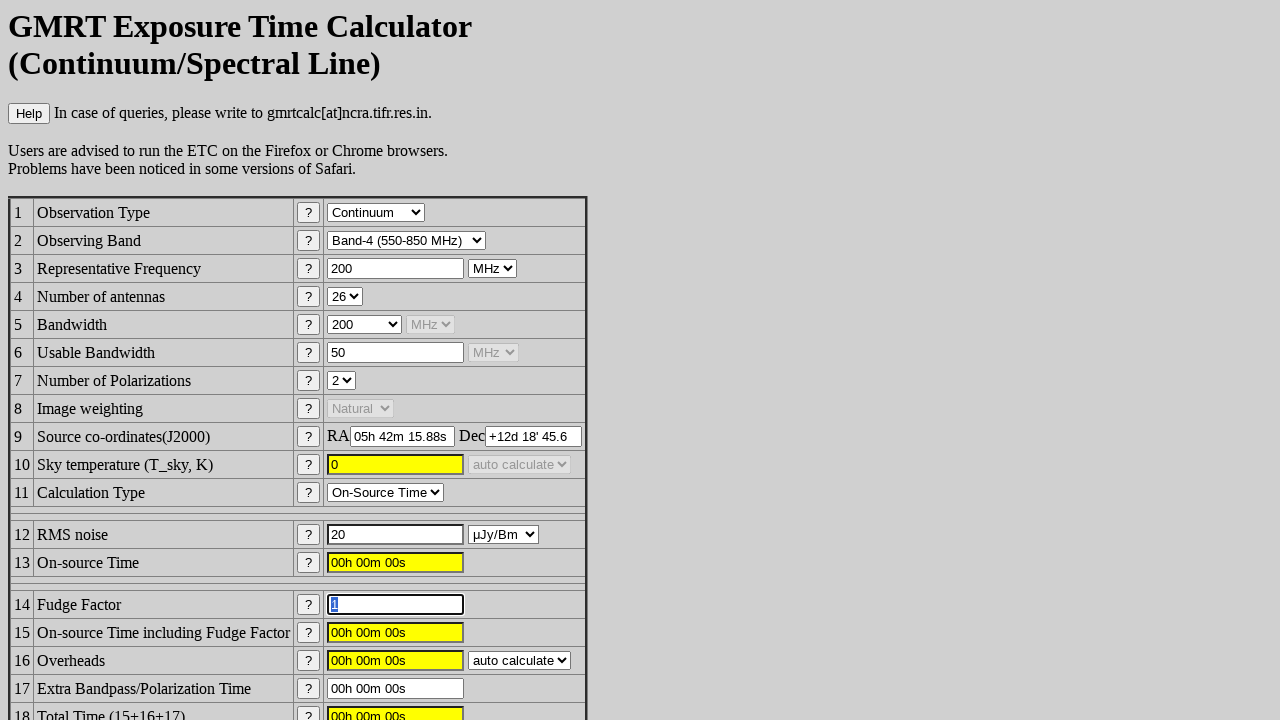

Filled fudge factor field with '4' on xpath=//form/table/tbody/tr[19]/td[4]/input
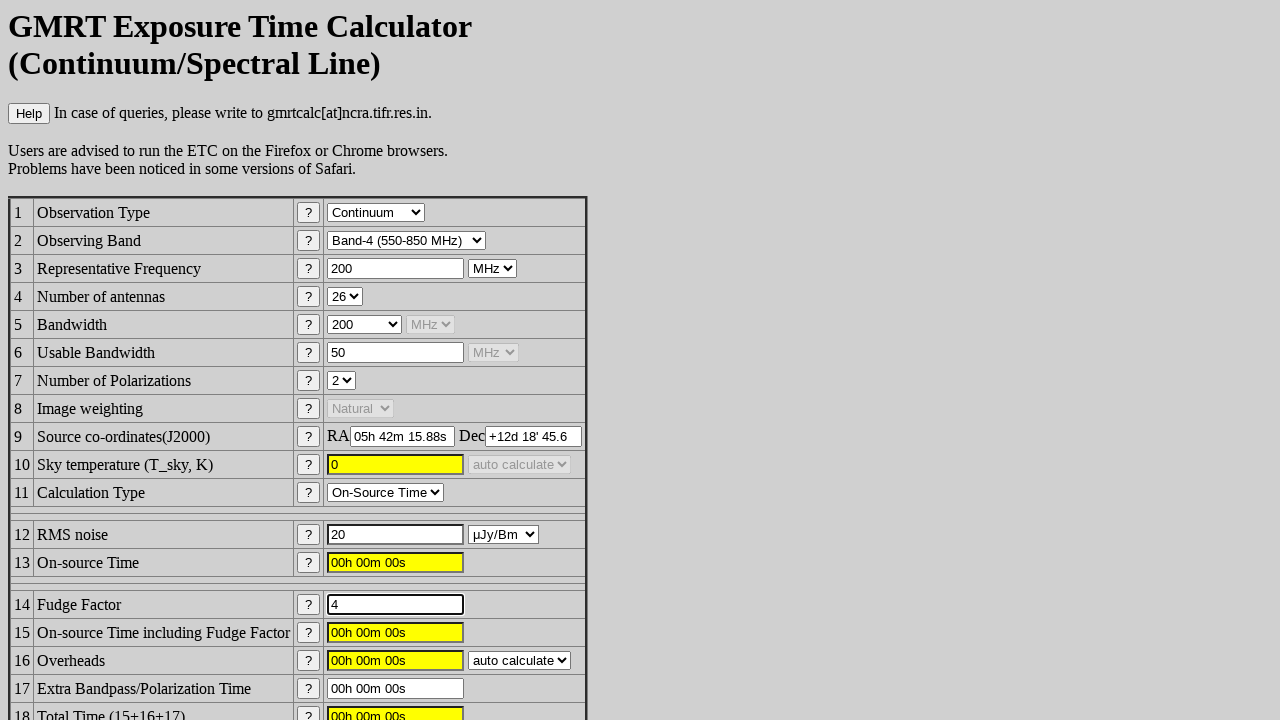

Located polarization field
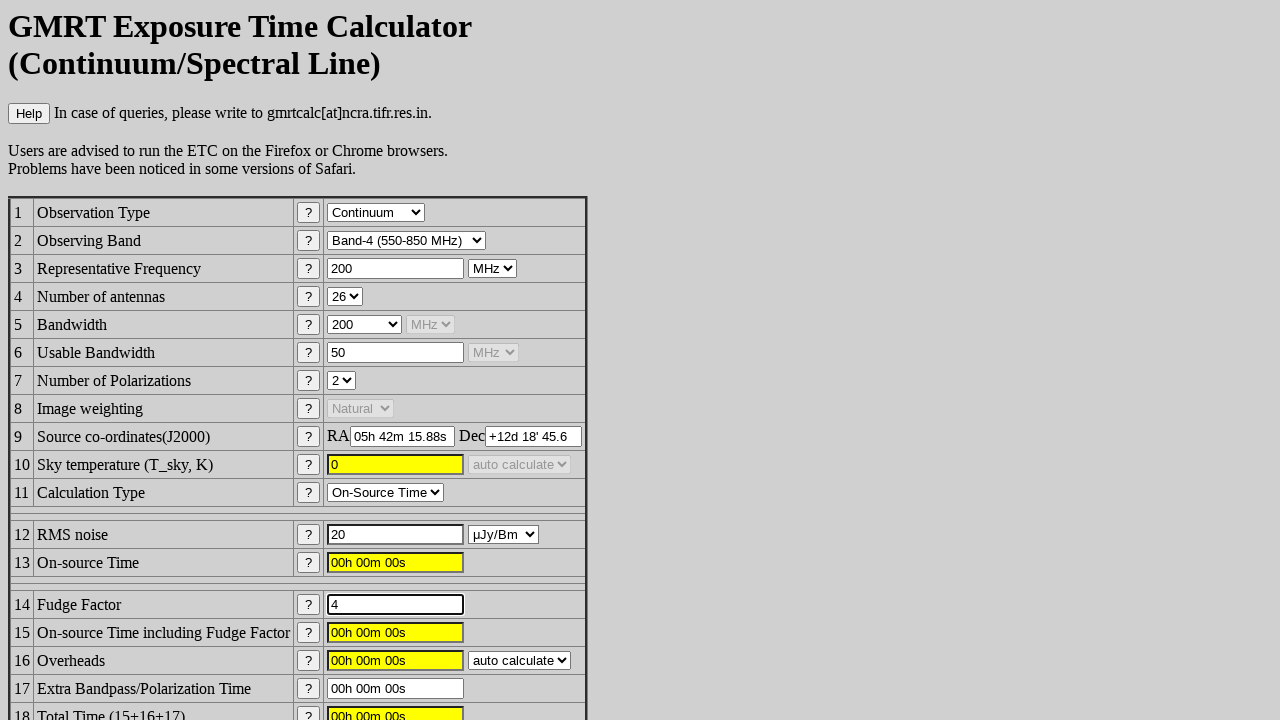

Clicked polarization field to select all text at (396, 689) on xpath=//form/table/tbody/tr[22]/td[4]/input
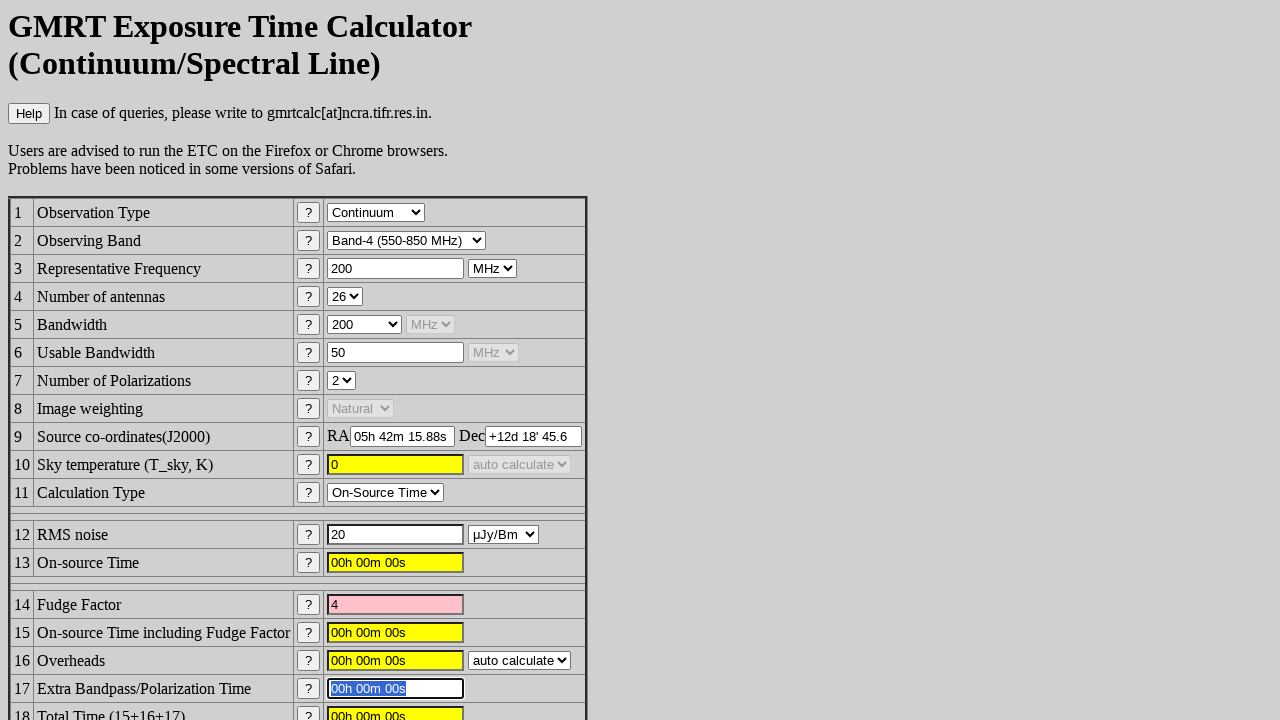

Filled polarization field with '01h 00m 00s' on xpath=//form/table/tbody/tr[22]/td[4]/input
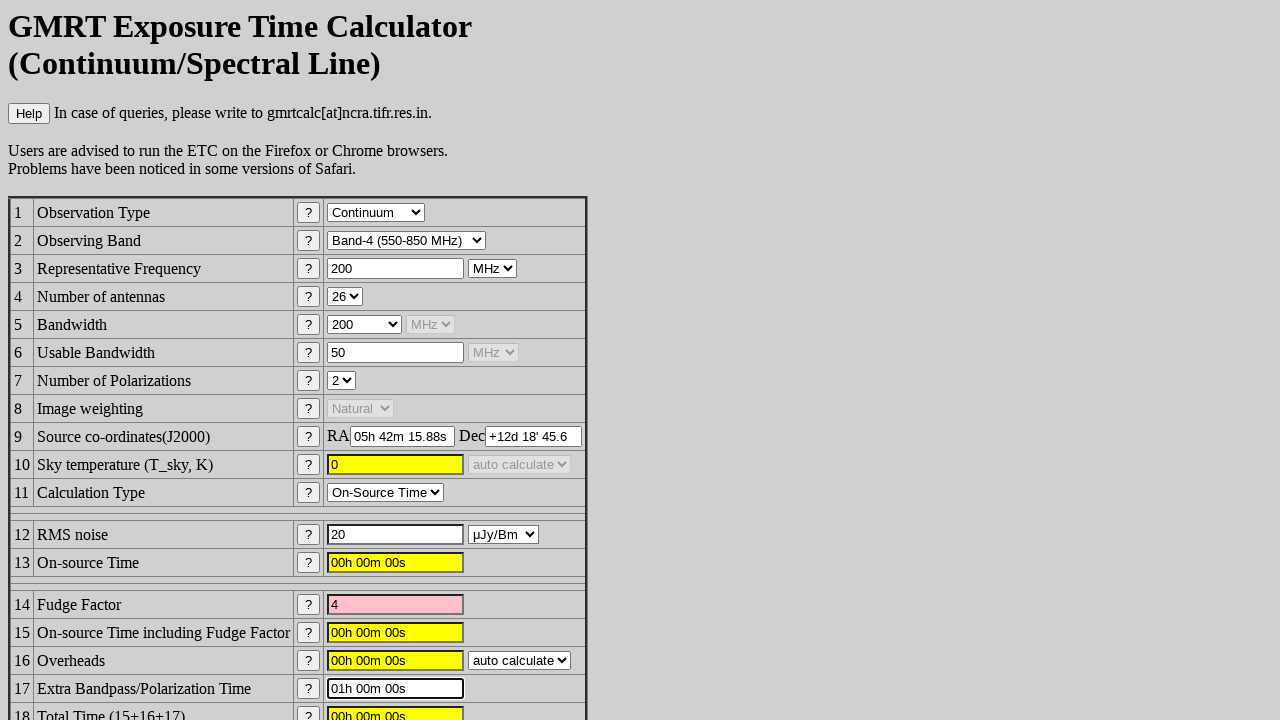

Clicked calculate button to submit form at (119, 685) on xpath=//form/table/tbody/tr[26]/td/input[1]
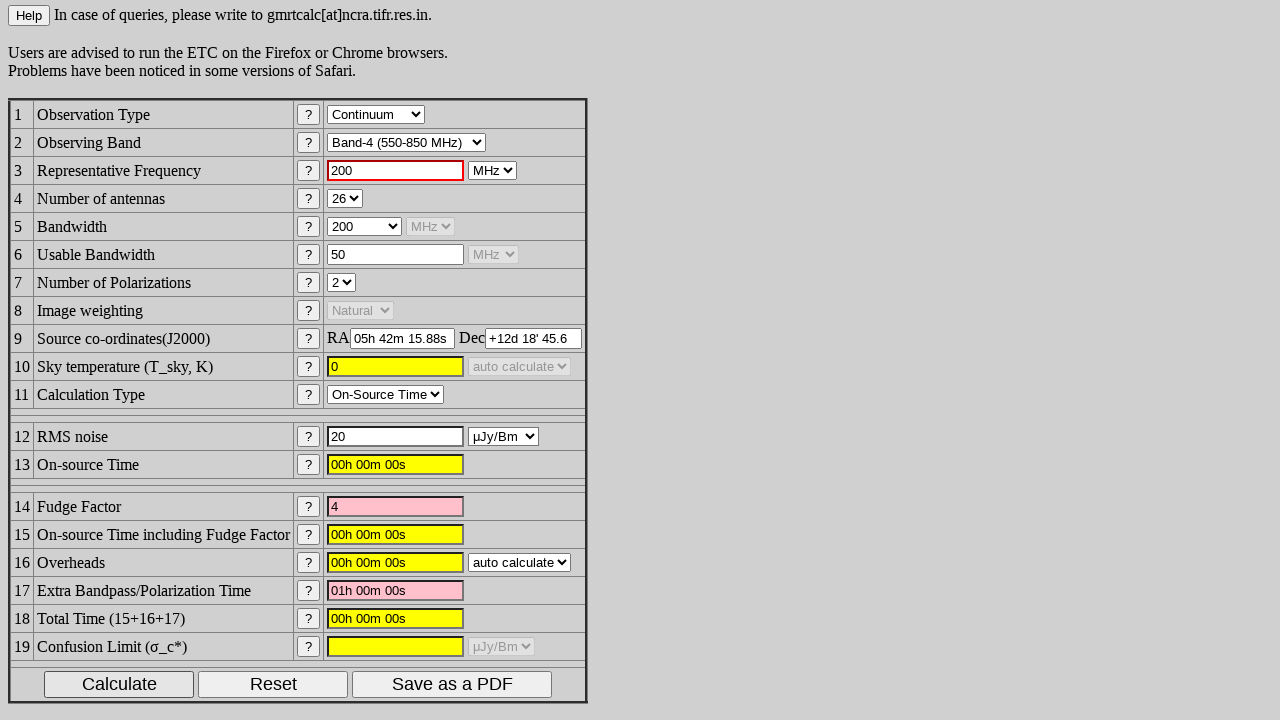

Waited 3 seconds for calculation to complete
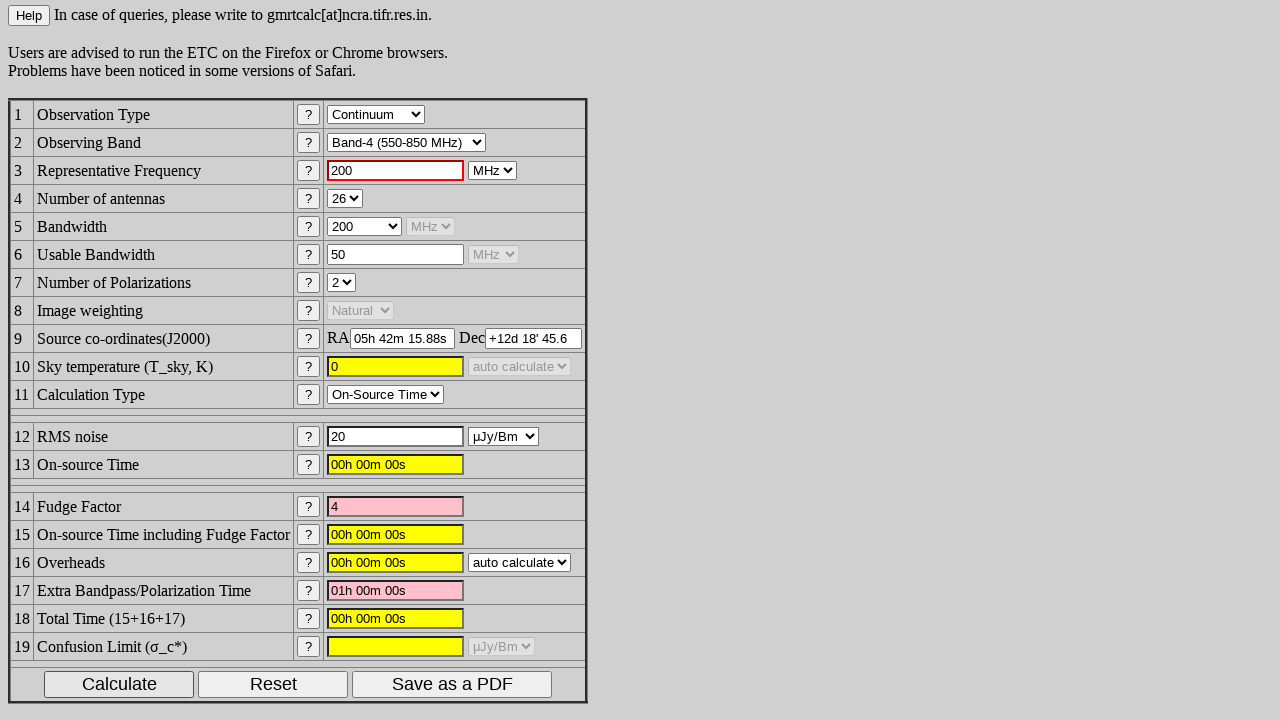

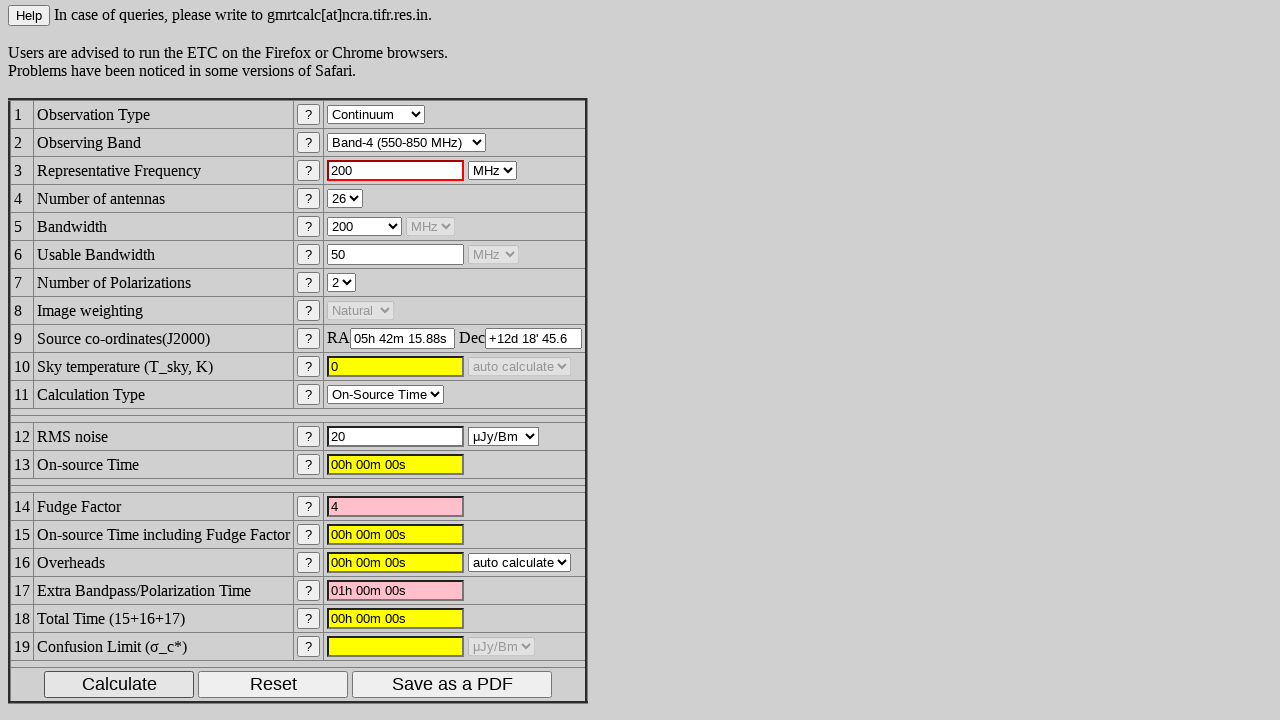